Tests that the complete all checkbox updates state when individual items are completed or cleared

Starting URL: https://demo.playwright.dev/todomvc

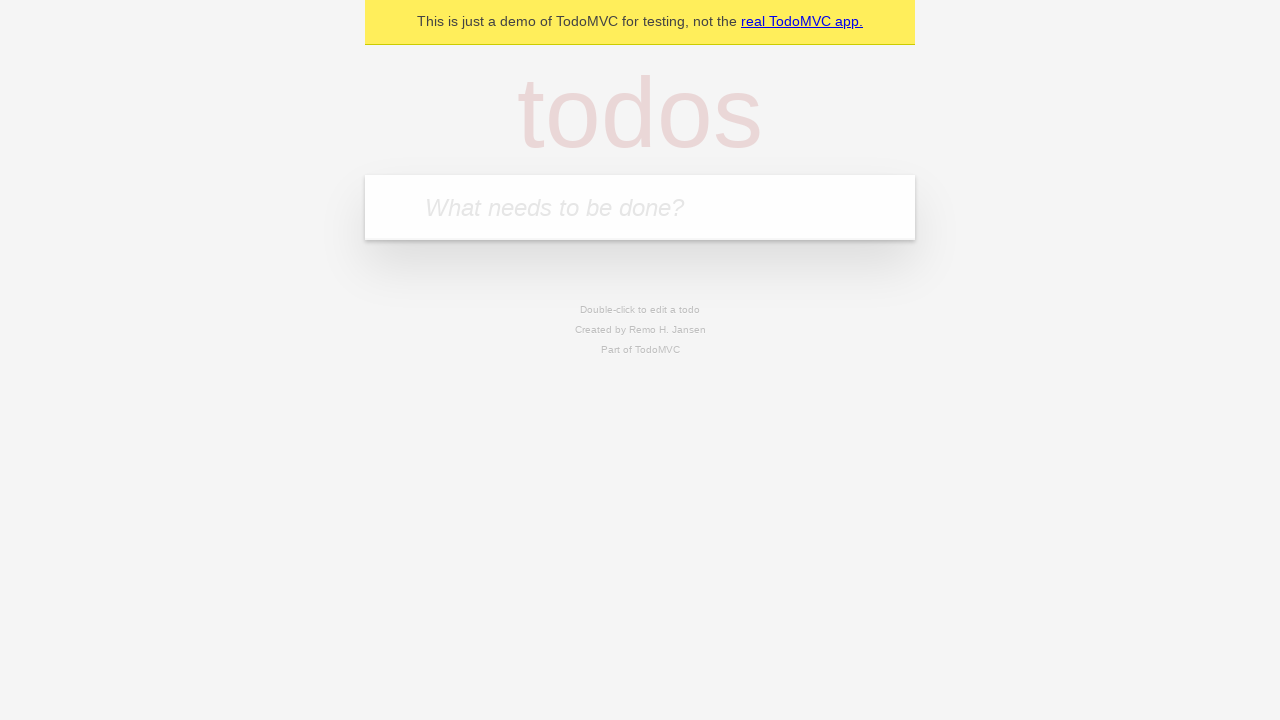

Filled input field with 'buy some cheese' on internal:attr=[placeholder="What needs to be done?"i]
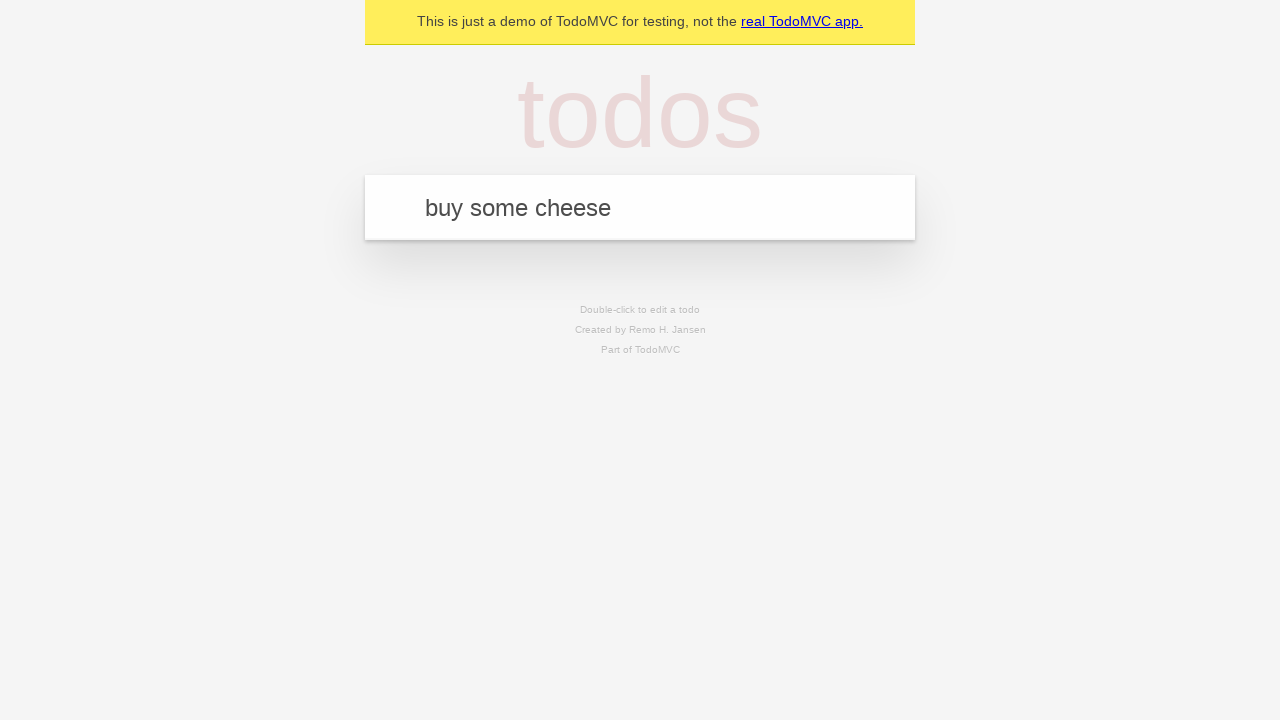

Pressed Enter to add first todo item on internal:attr=[placeholder="What needs to be done?"i]
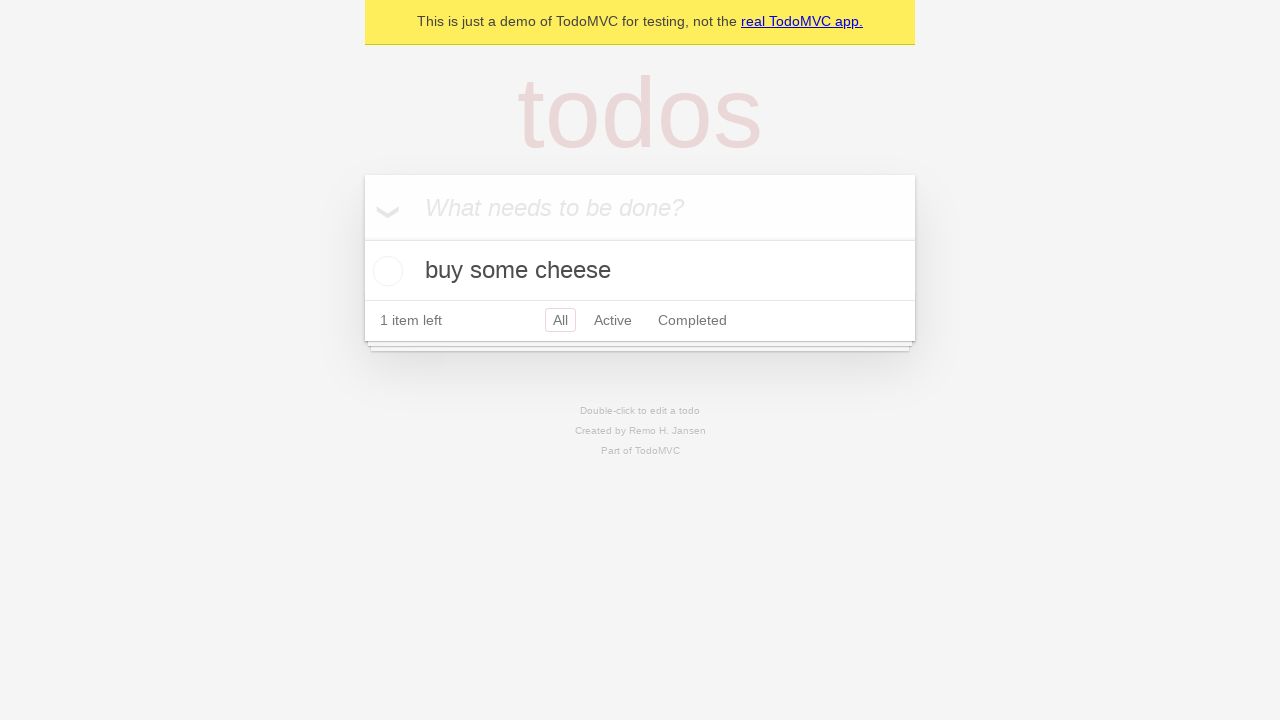

Filled input field with 'feed the cat' on internal:attr=[placeholder="What needs to be done?"i]
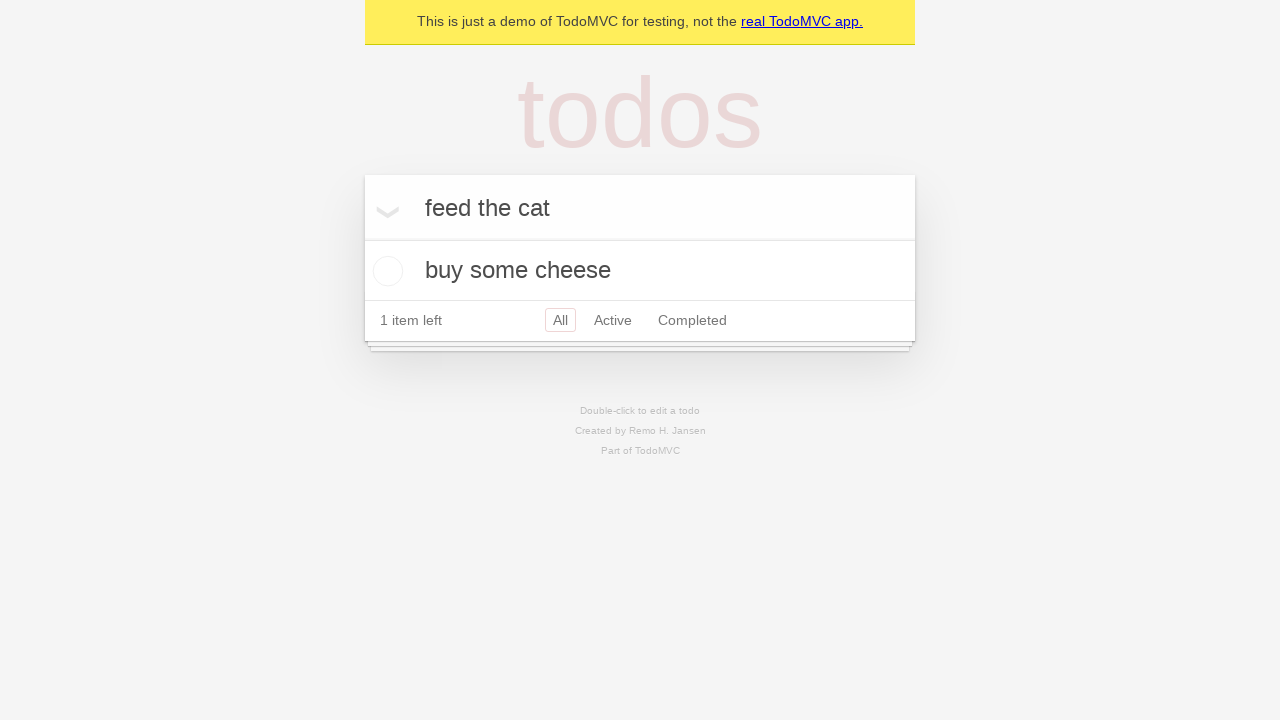

Pressed Enter to add second todo item on internal:attr=[placeholder="What needs to be done?"i]
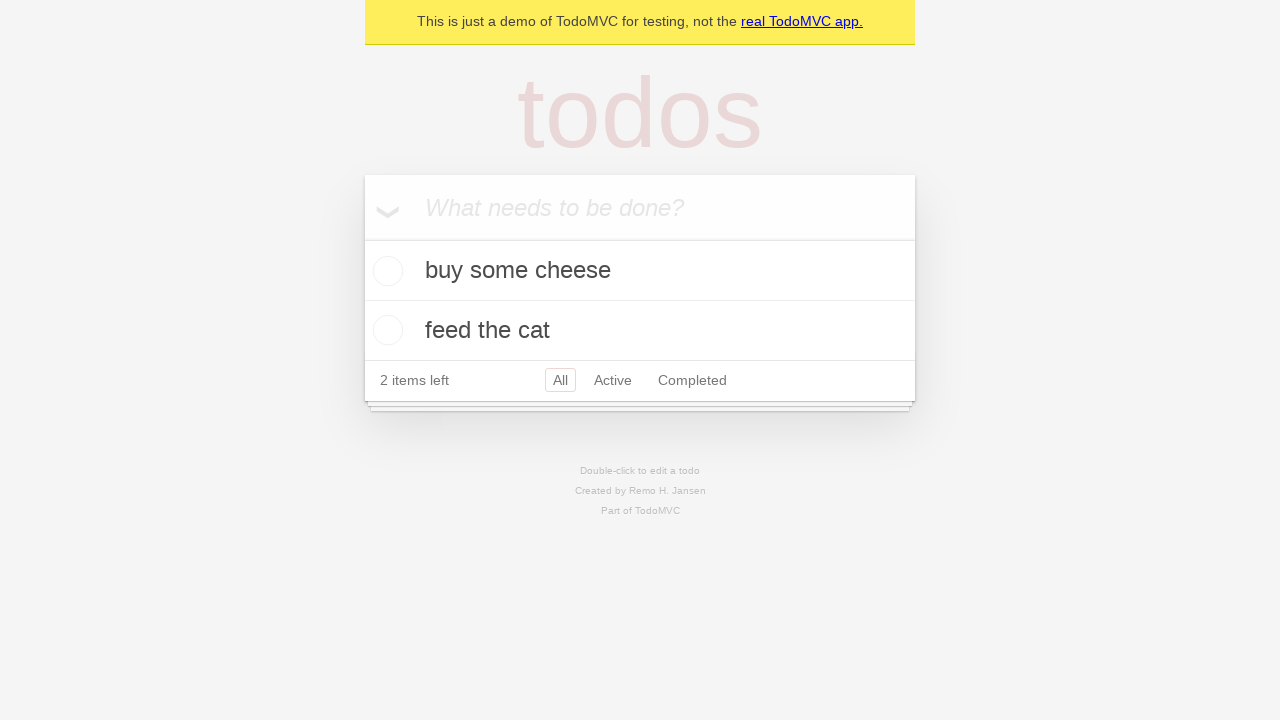

Filled input field with 'book a doctors appointment' on internal:attr=[placeholder="What needs to be done?"i]
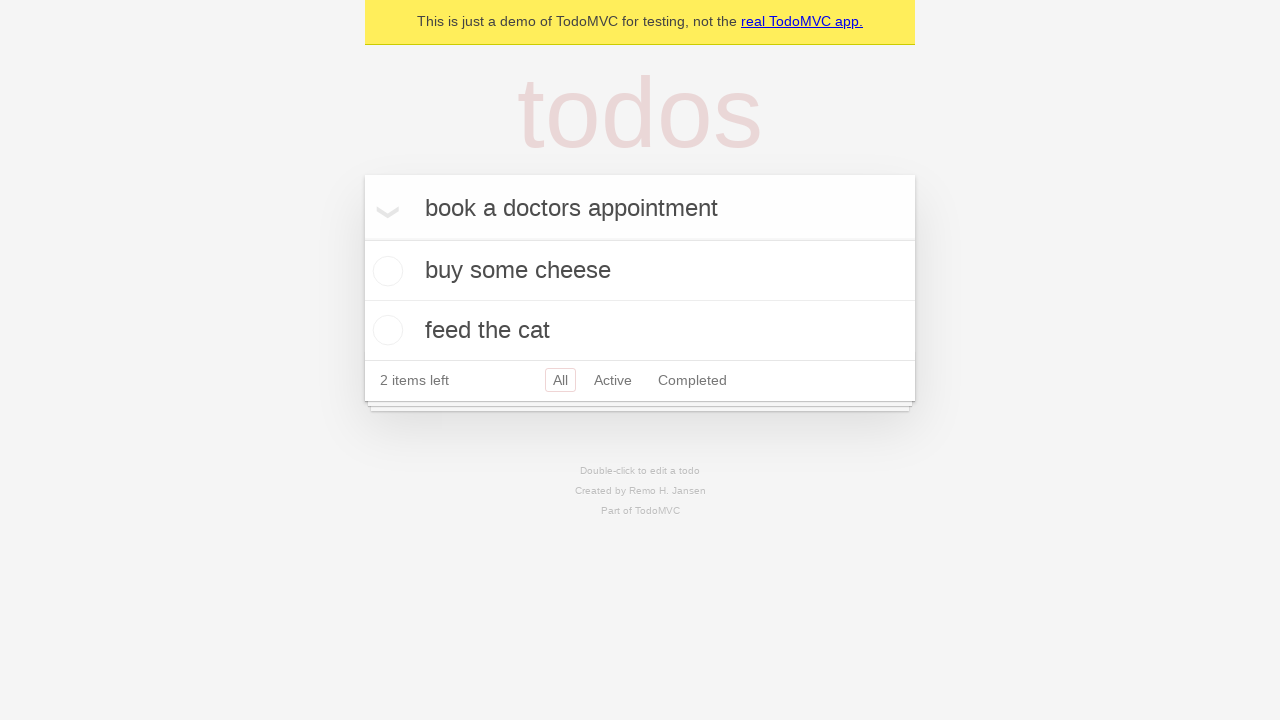

Pressed Enter to add third todo item on internal:attr=[placeholder="What needs to be done?"i]
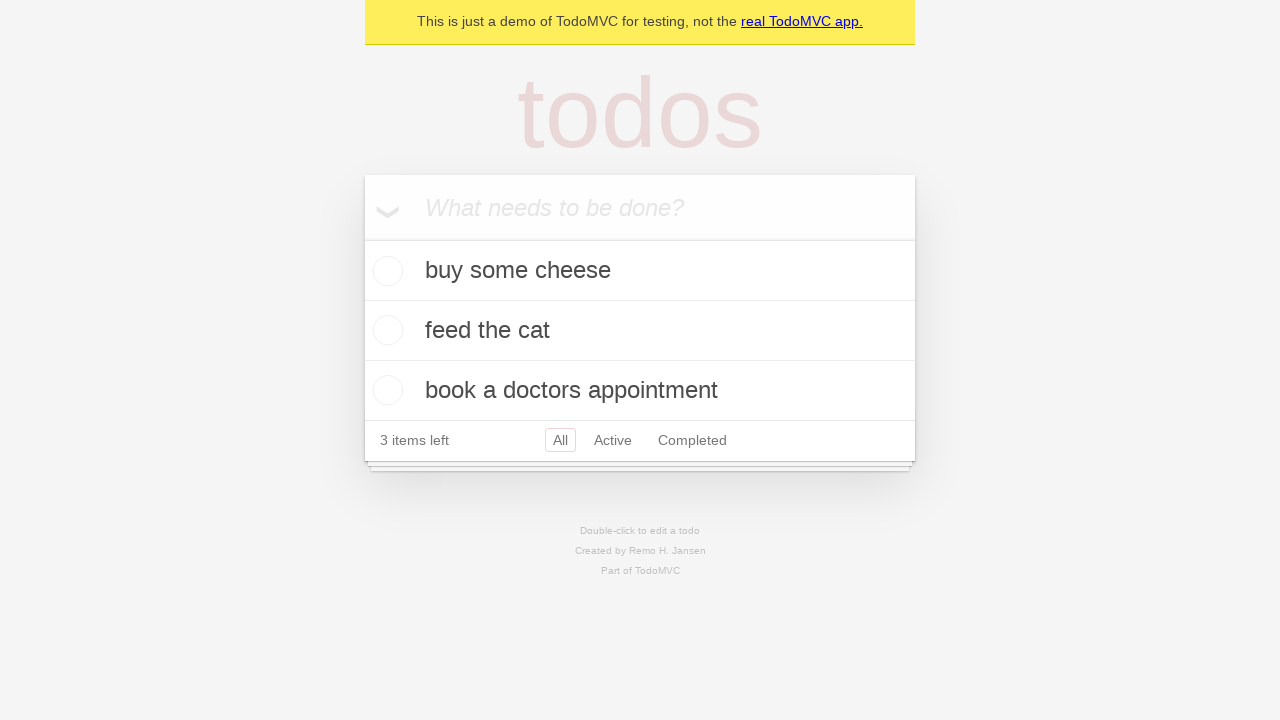

Waited for all three todo items to be created
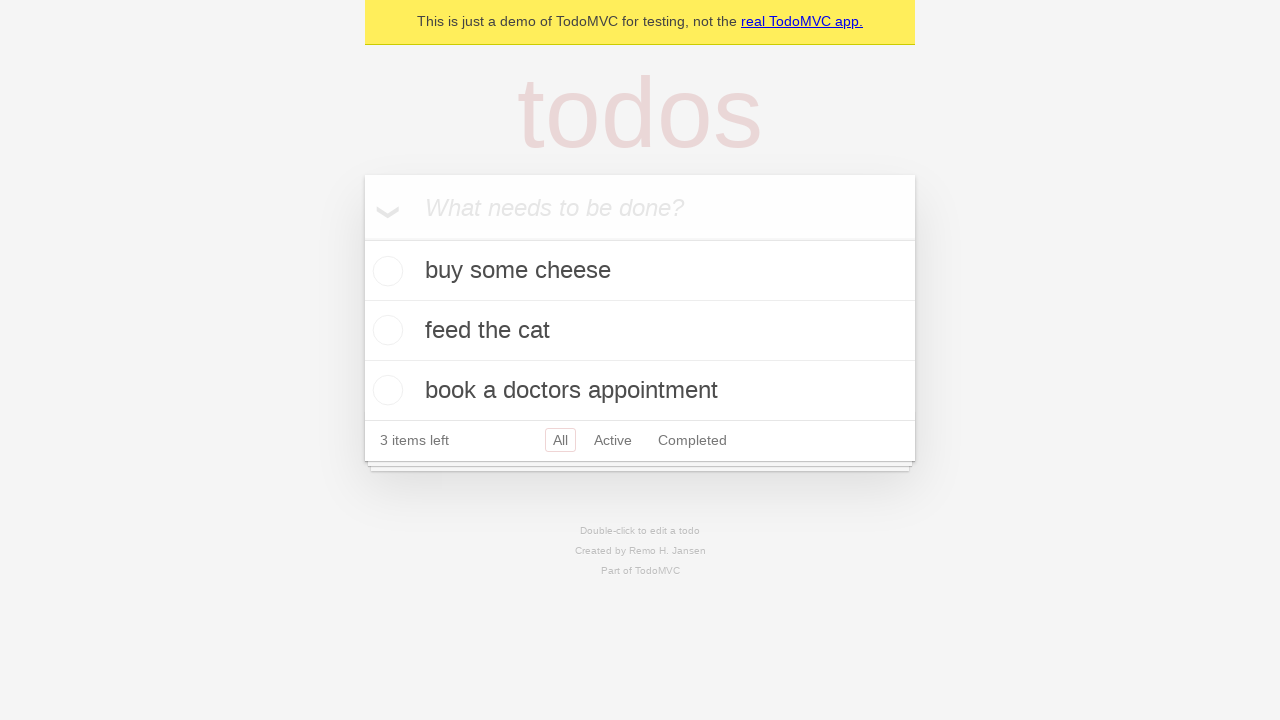

Checked the 'Mark all as complete' checkbox at (362, 238) on internal:label="Mark all as complete"i
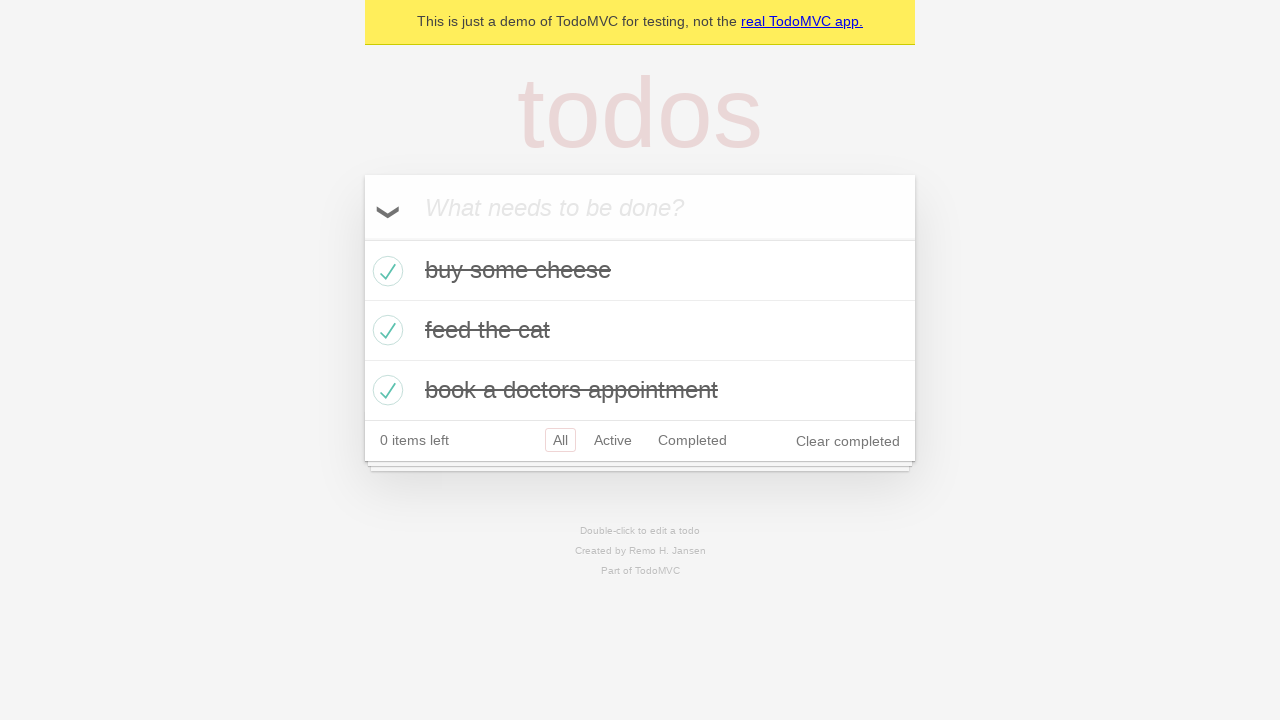

Unchecked the first todo item checkbox at (385, 271) on internal:testid=[data-testid="todo-item"s] >> nth=0 >> internal:role=checkbox
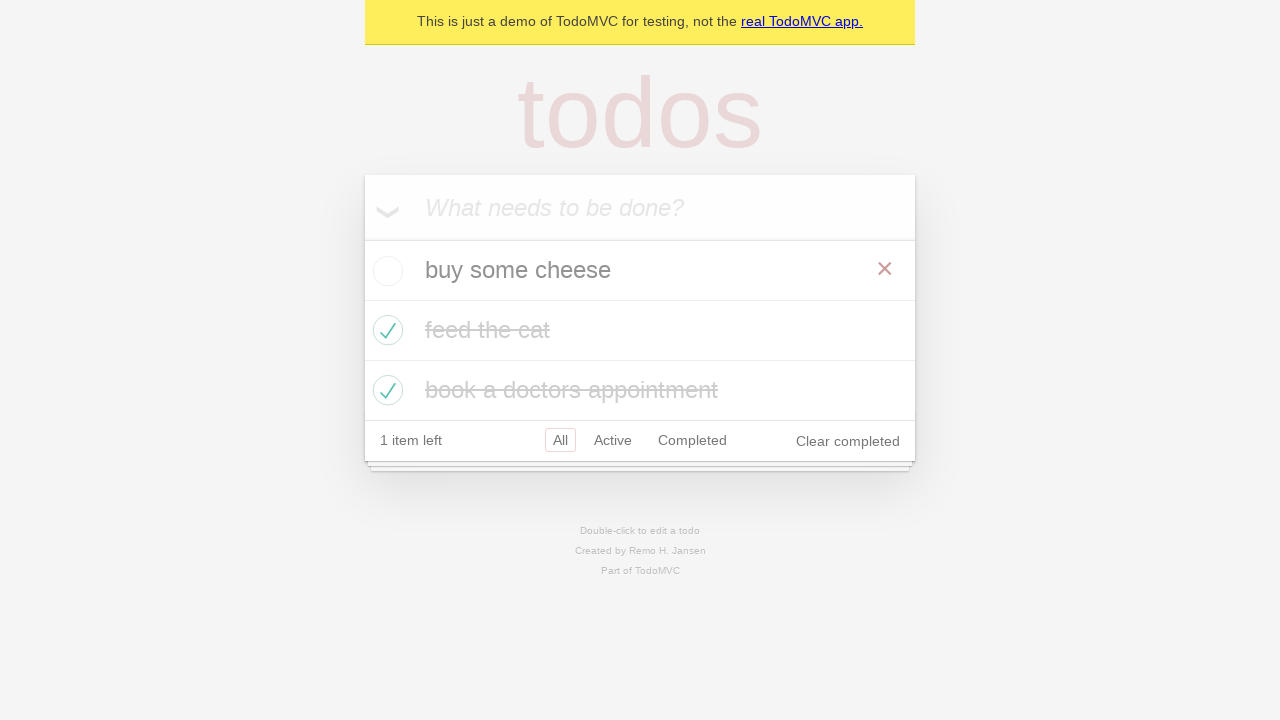

Checked the first todo item checkbox again at (385, 271) on internal:testid=[data-testid="todo-item"s] >> nth=0 >> internal:role=checkbox
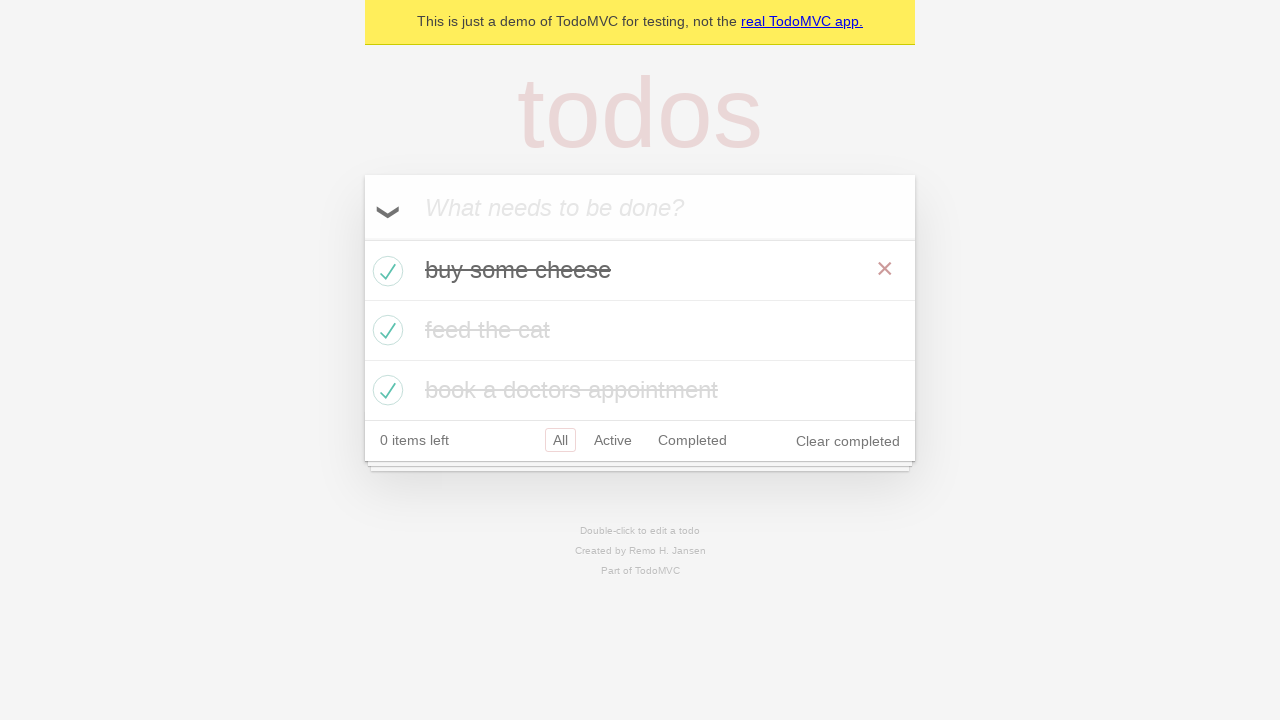

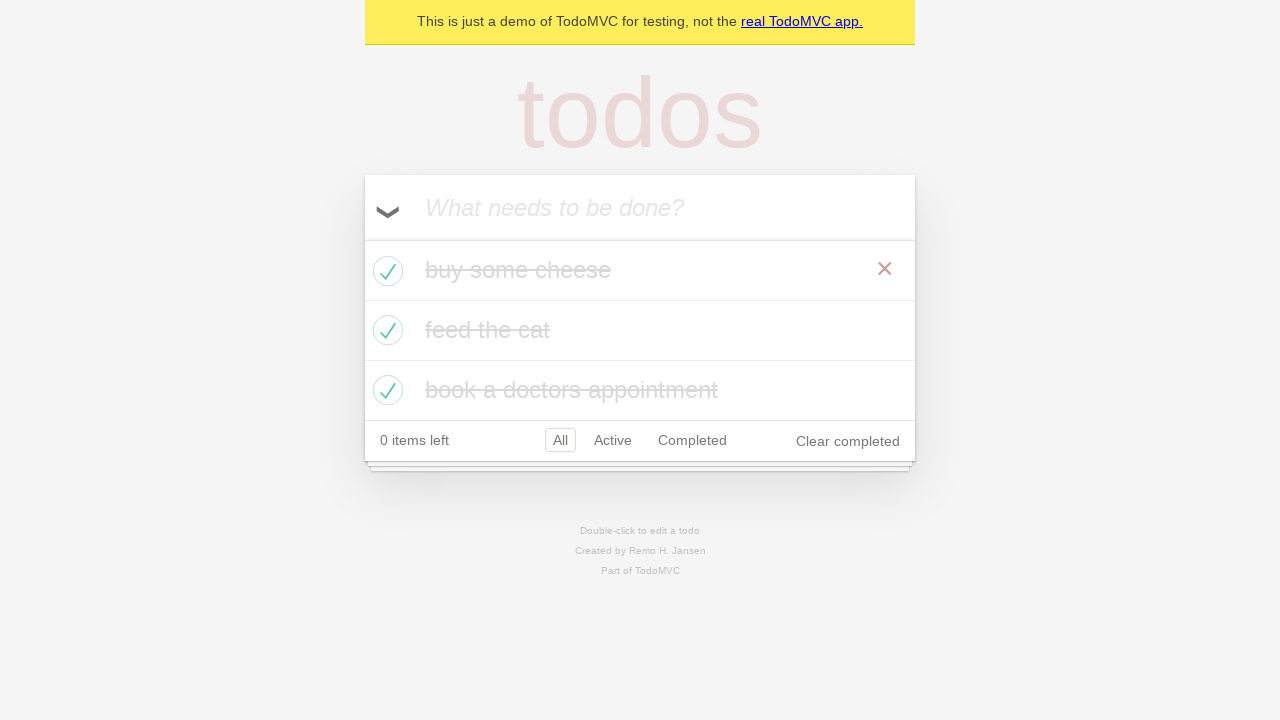